Tests text box form submission by filling multiple fields including name, email, and addresses, then submitting the form

Starting URL: https://demoqa.com/text-box

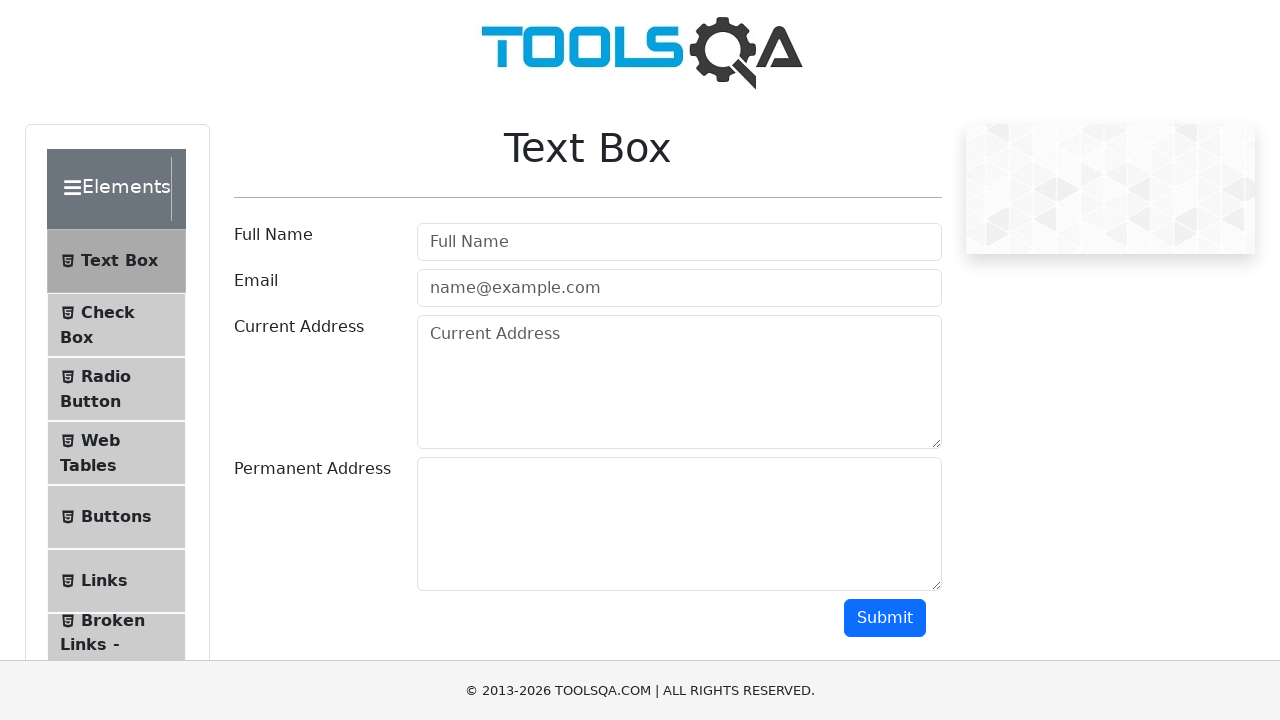

Filled full name field with 'Bogdan Vadim Andreevich' on #userName
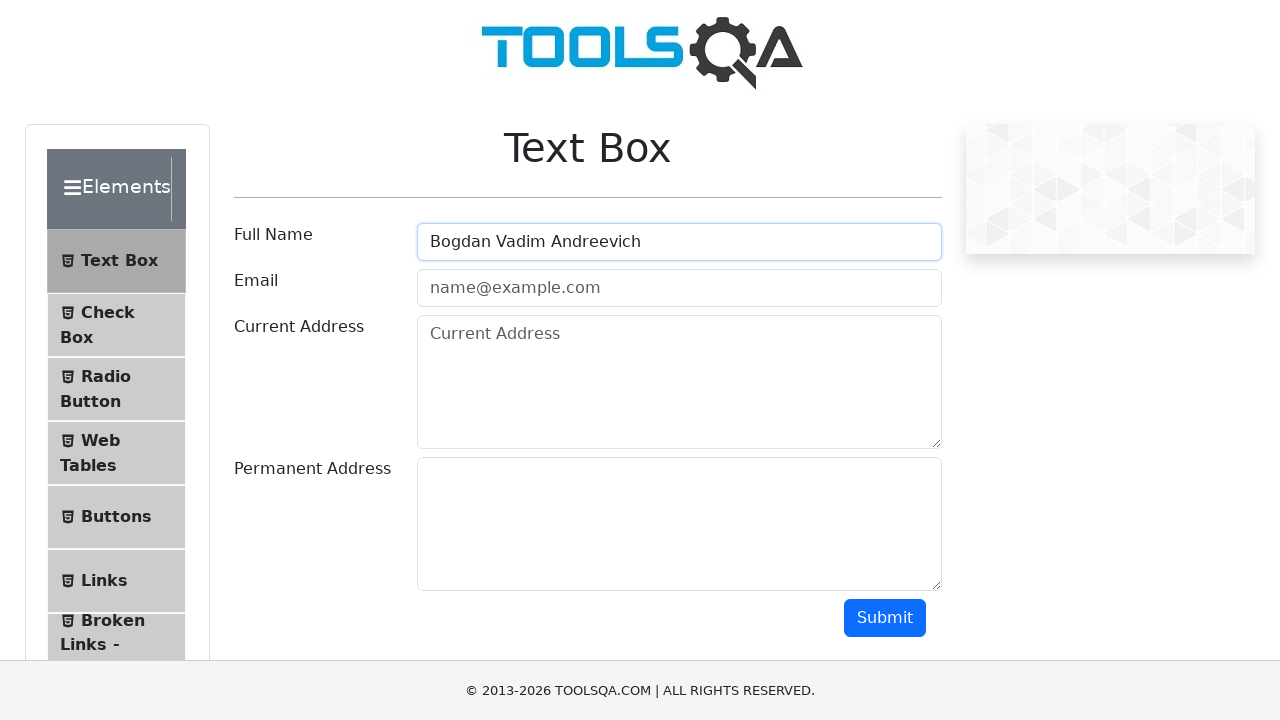

Filled email field with 'bogdanvadim@gmail.com' on #userEmail
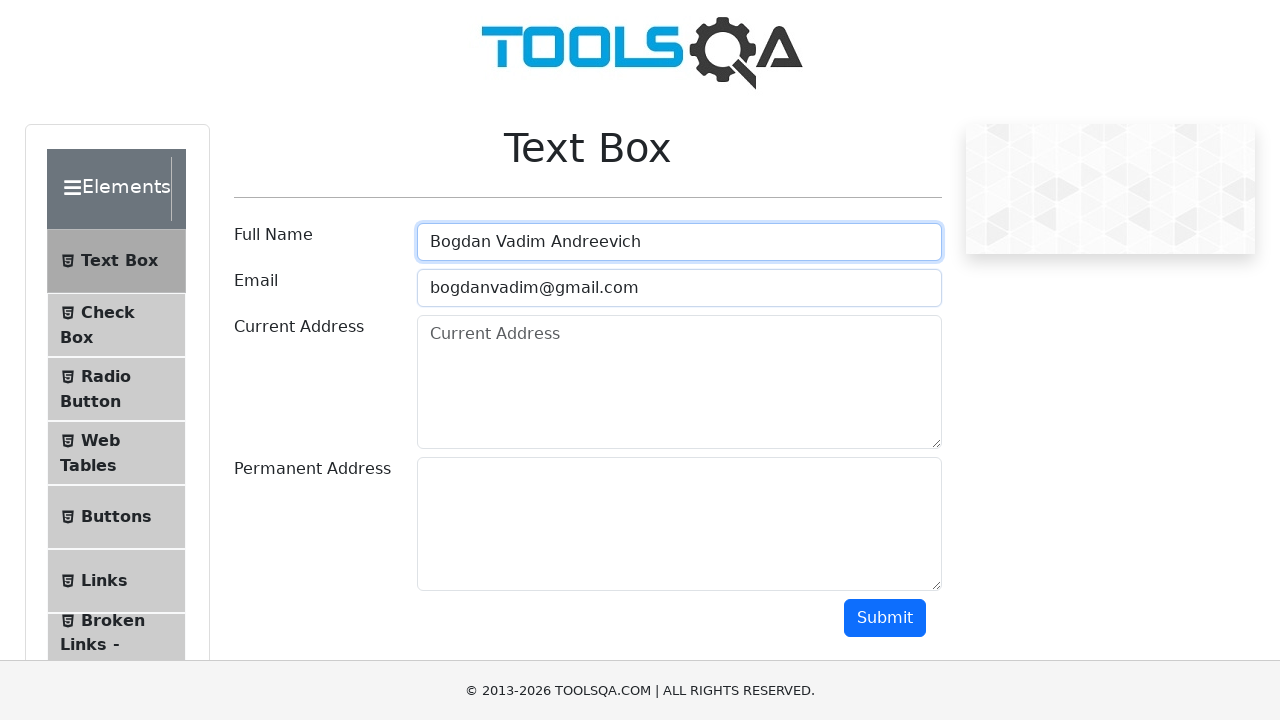

Filled current address field with 'Pushkina street, h. 32' on #currentAddress
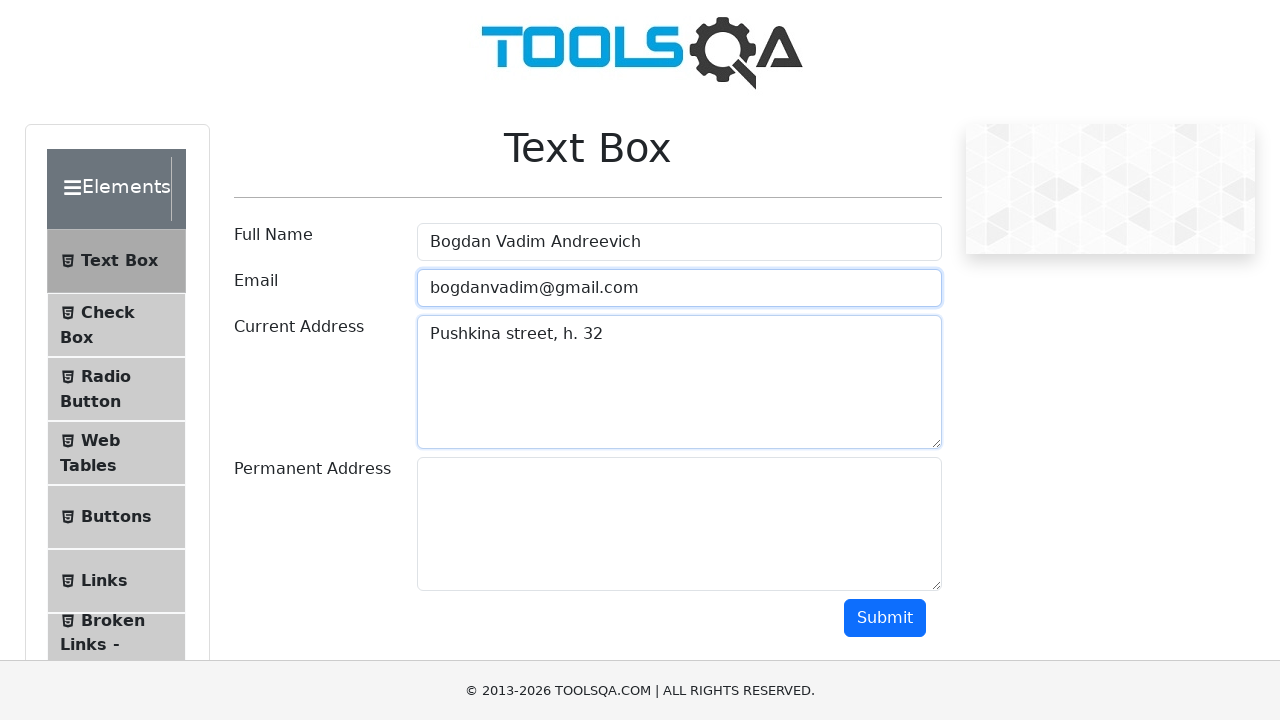

Filled permanent address field with 'Kolotushkina street, h. 55' on #permanentAddress
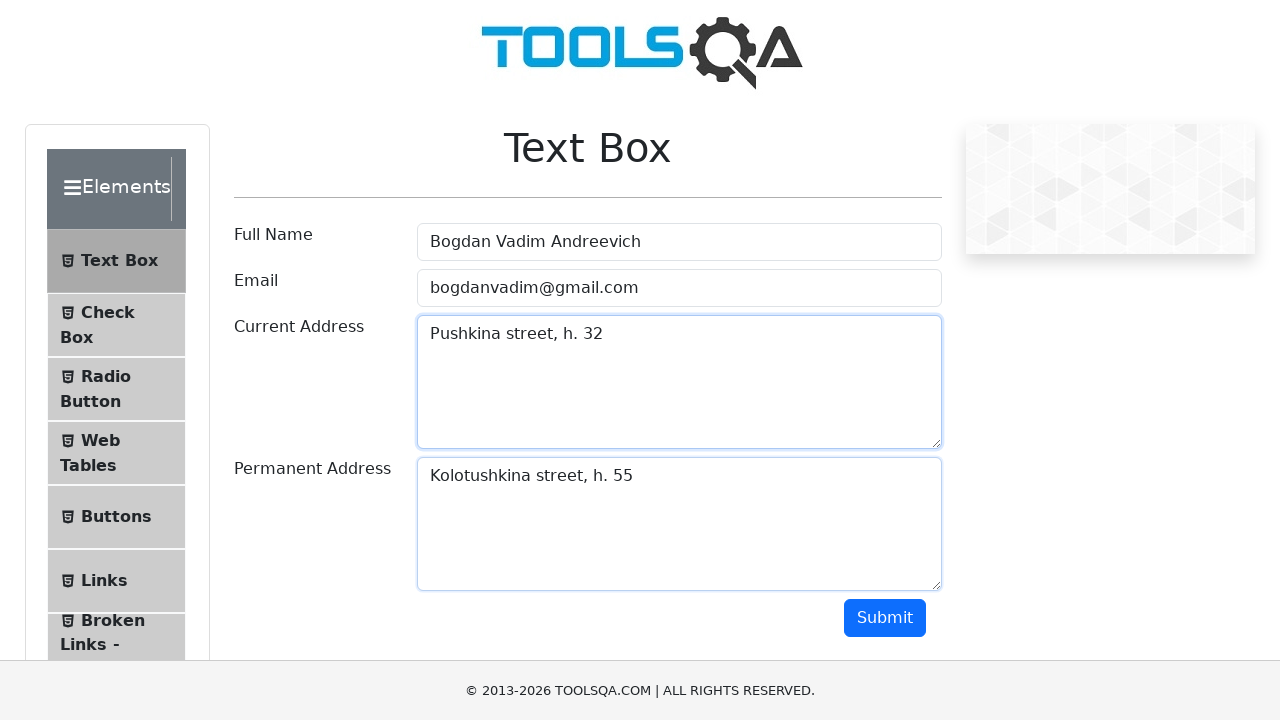

Clicked submit button to submit text box form at (885, 618) on #submit
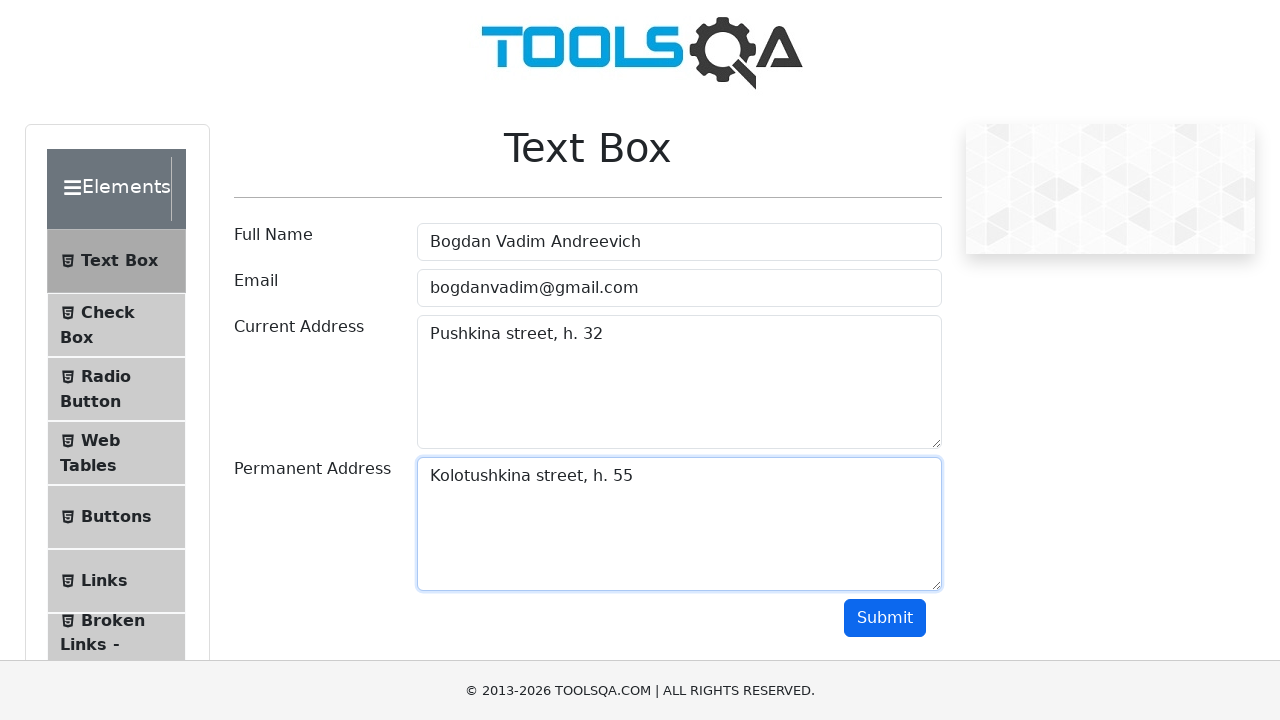

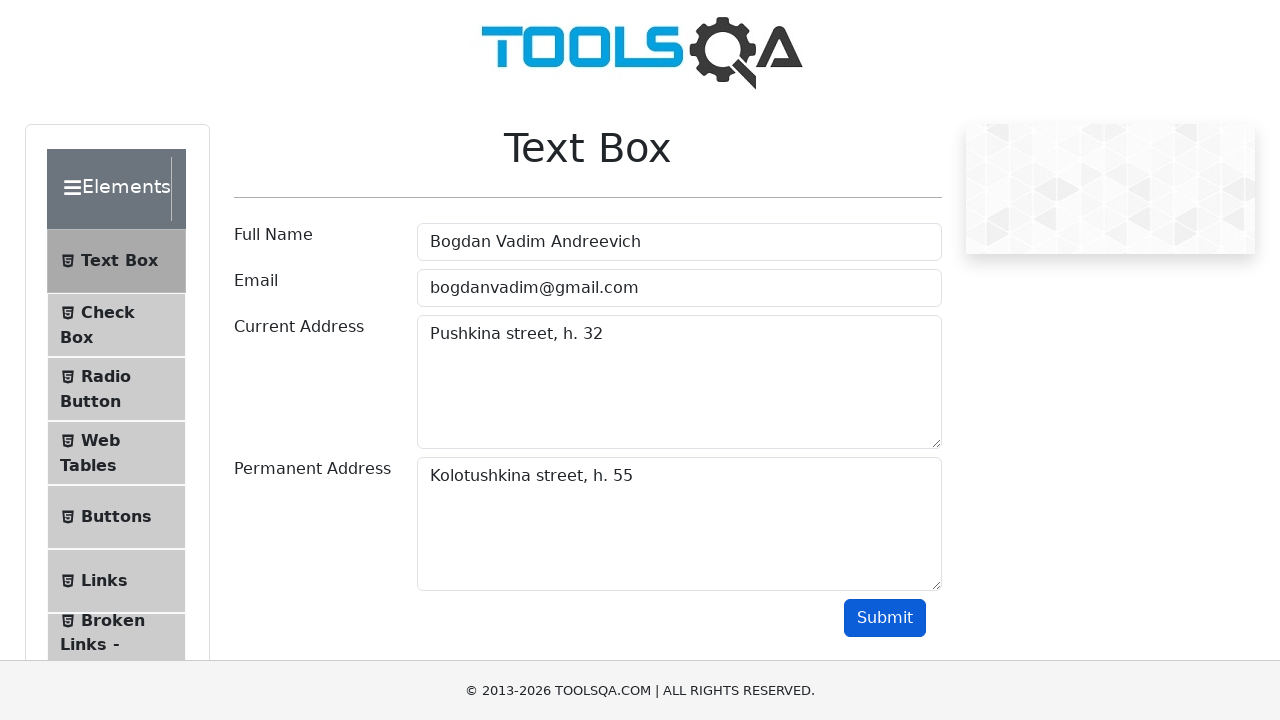